Tests dropdown selection functionality by selecting 'Option 2' from the dropdown menu

Starting URL: https://the-internet.herokuapp.com/dropdown

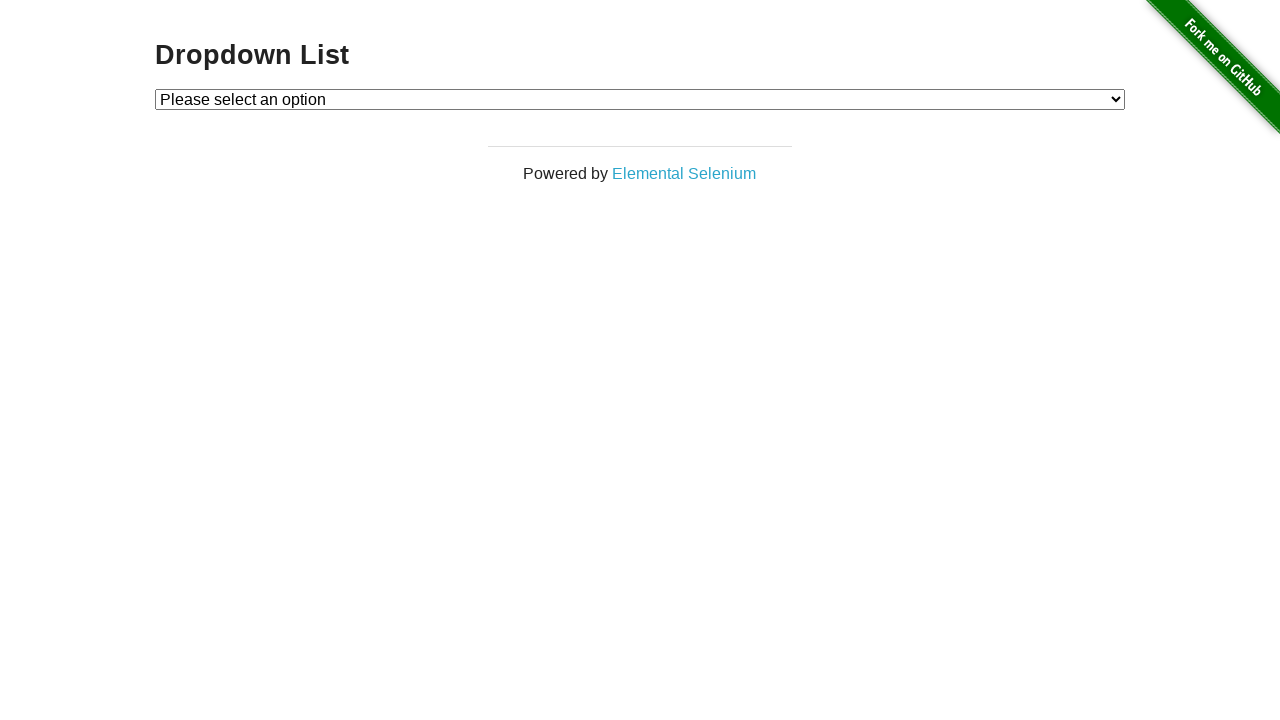

Navigated to dropdown page at https://the-internet.herokuapp.com/dropdown
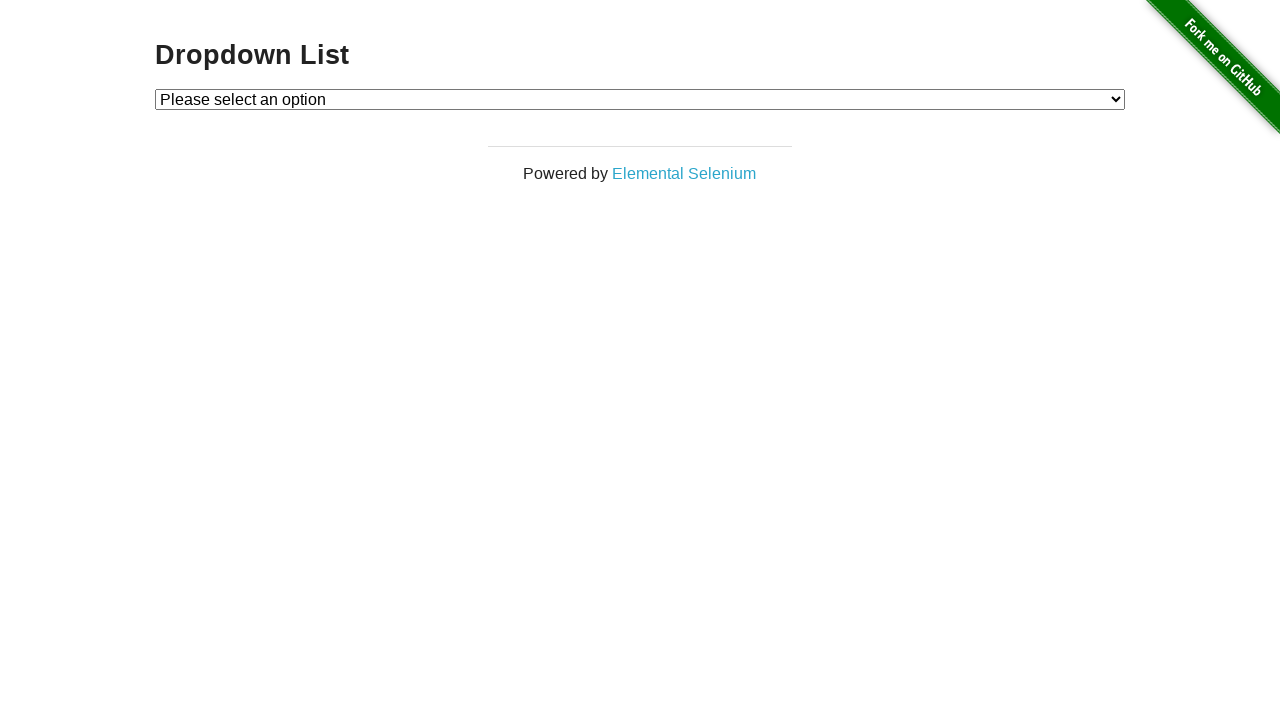

Located dropdown element with id 'dropdown'
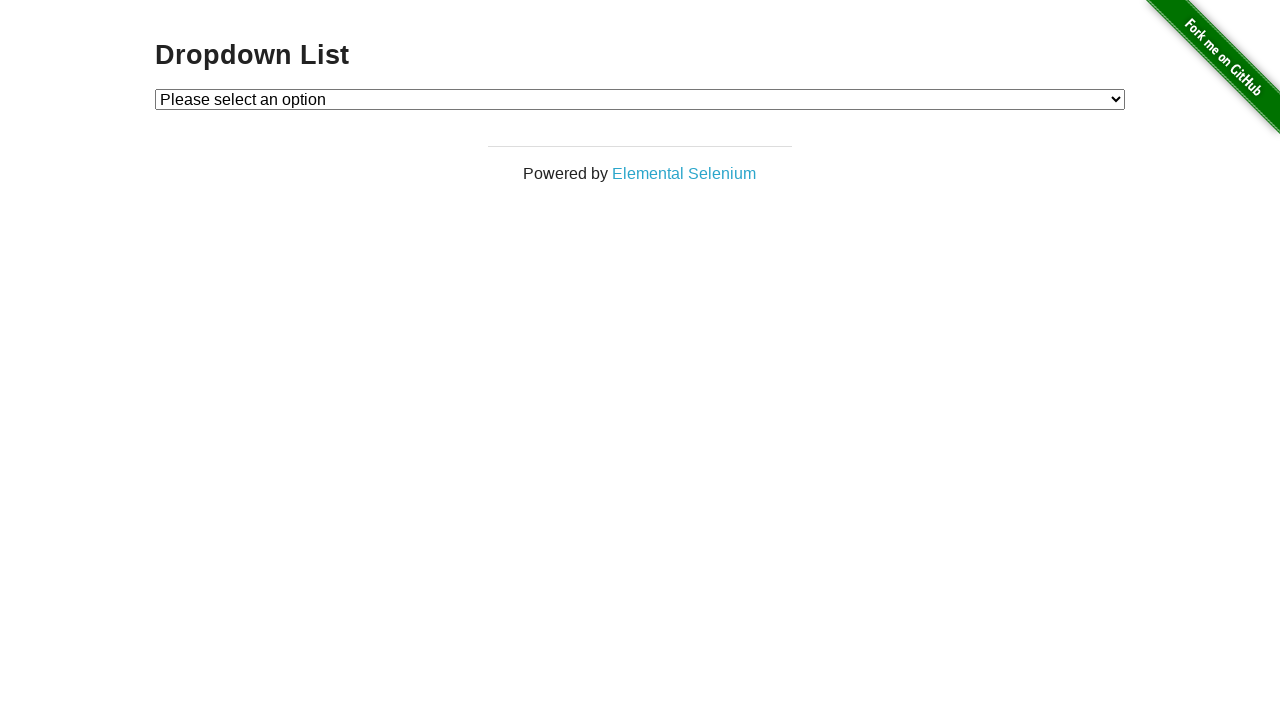

Selected 'Option 2' from the dropdown menu on #dropdown
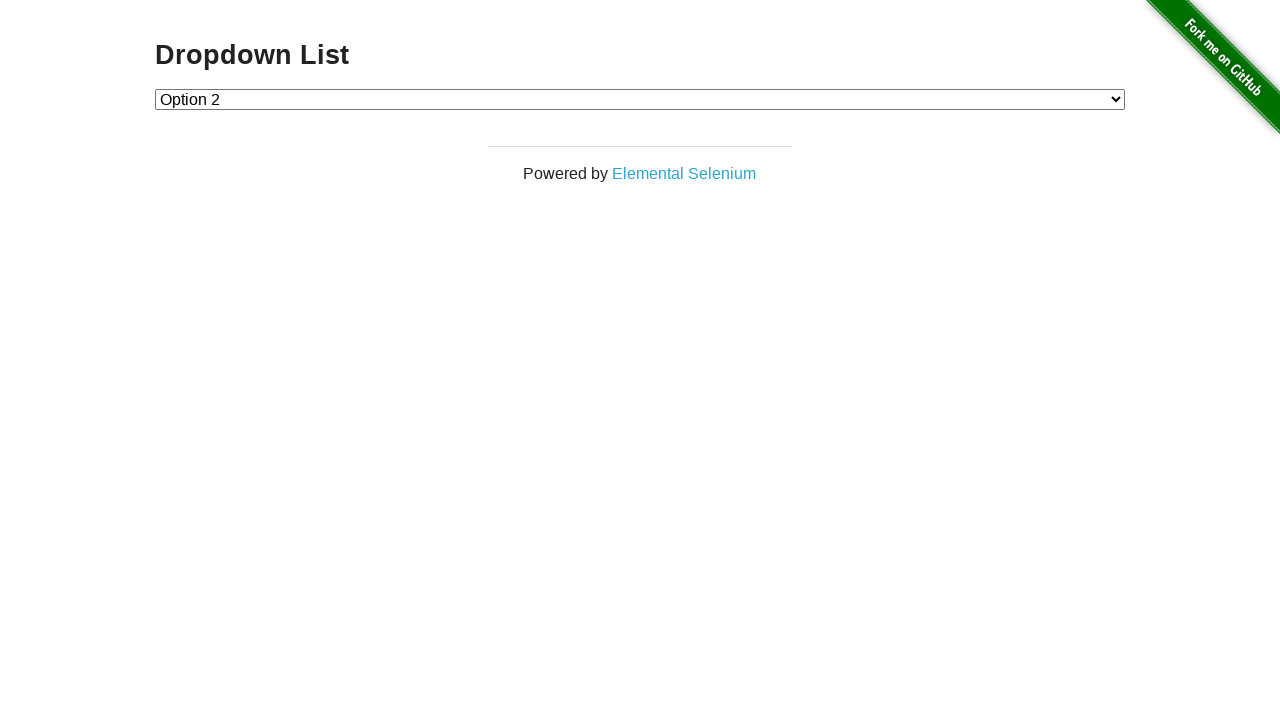

Waited 1000ms for dropdown selection to complete
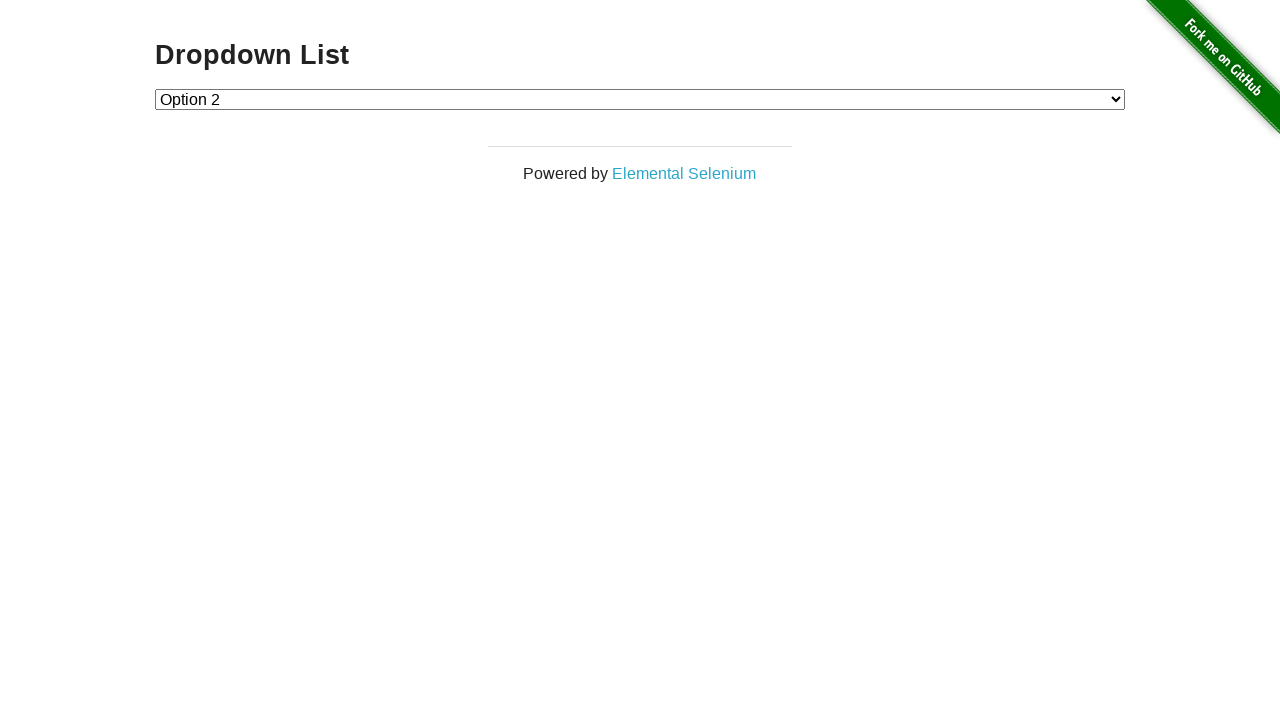

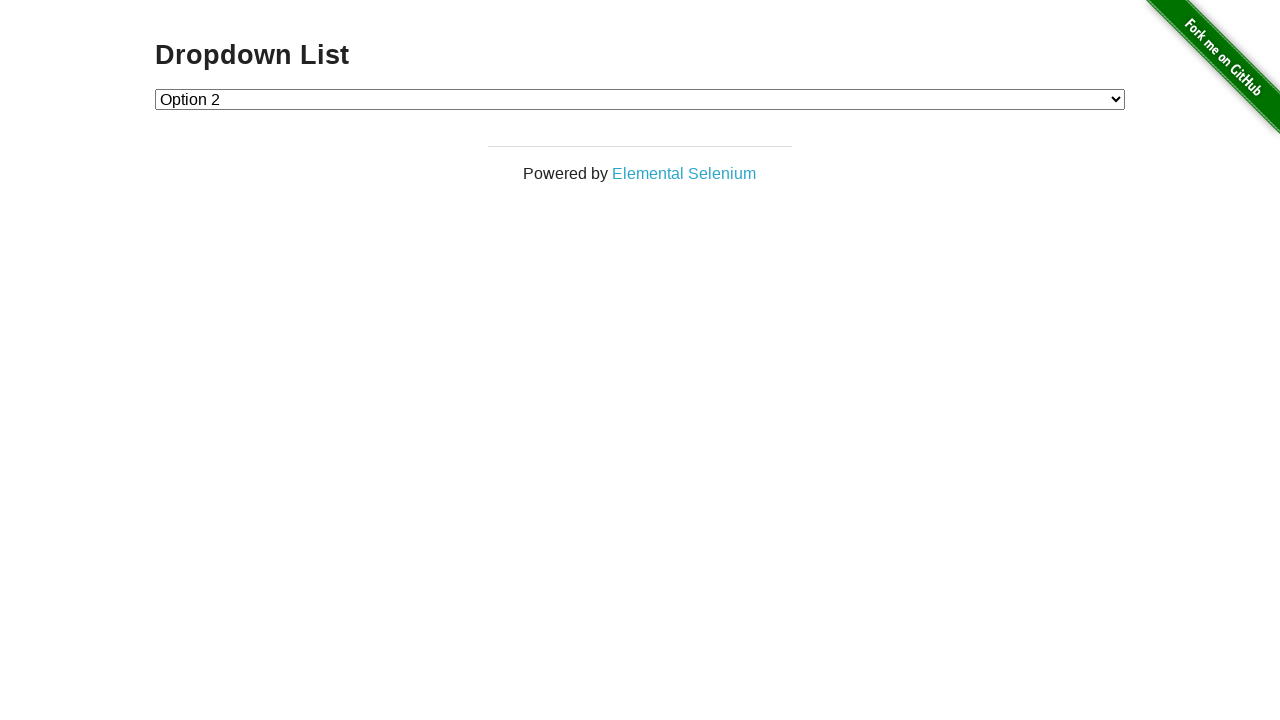